Fills out a multi-field form with personal data including name, email, phone, PESEL, ID number, and date of birth, then proceeds to the next step

Starting URL: https://app.bluealert.pl/ba/form/formularz-testowy

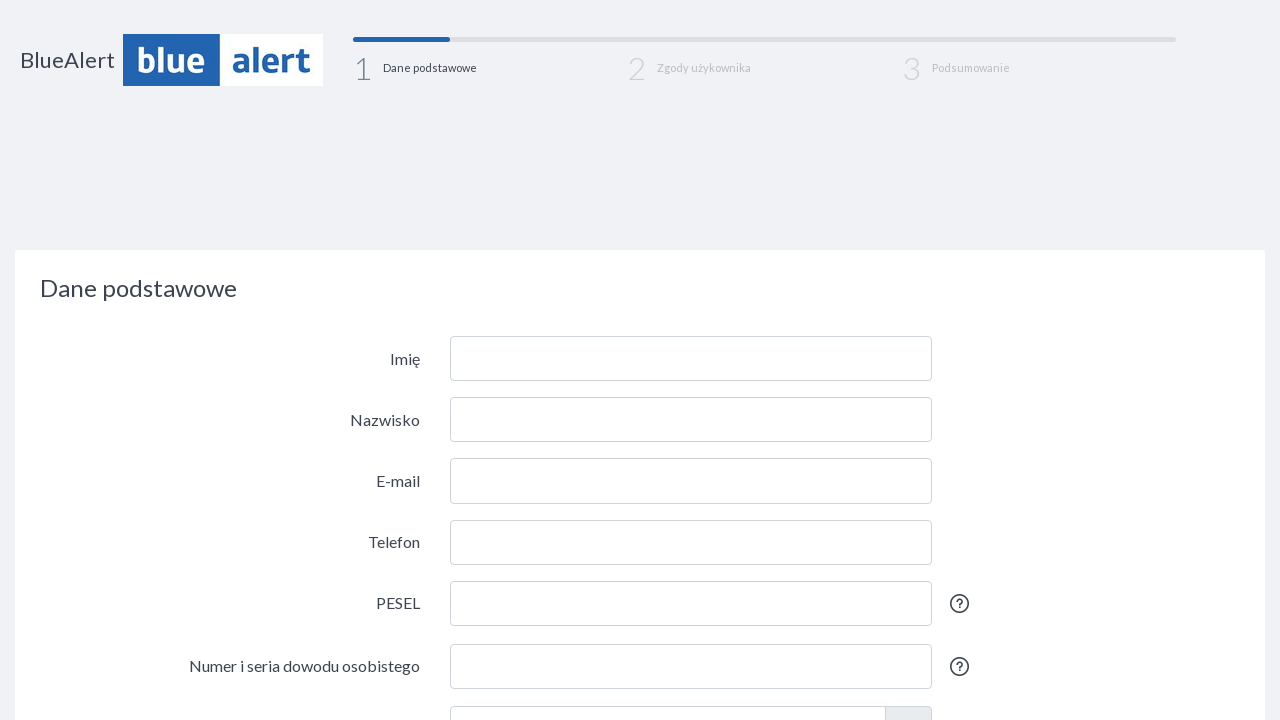

Filled first name field with 'Marzena' on input[name='first_name']
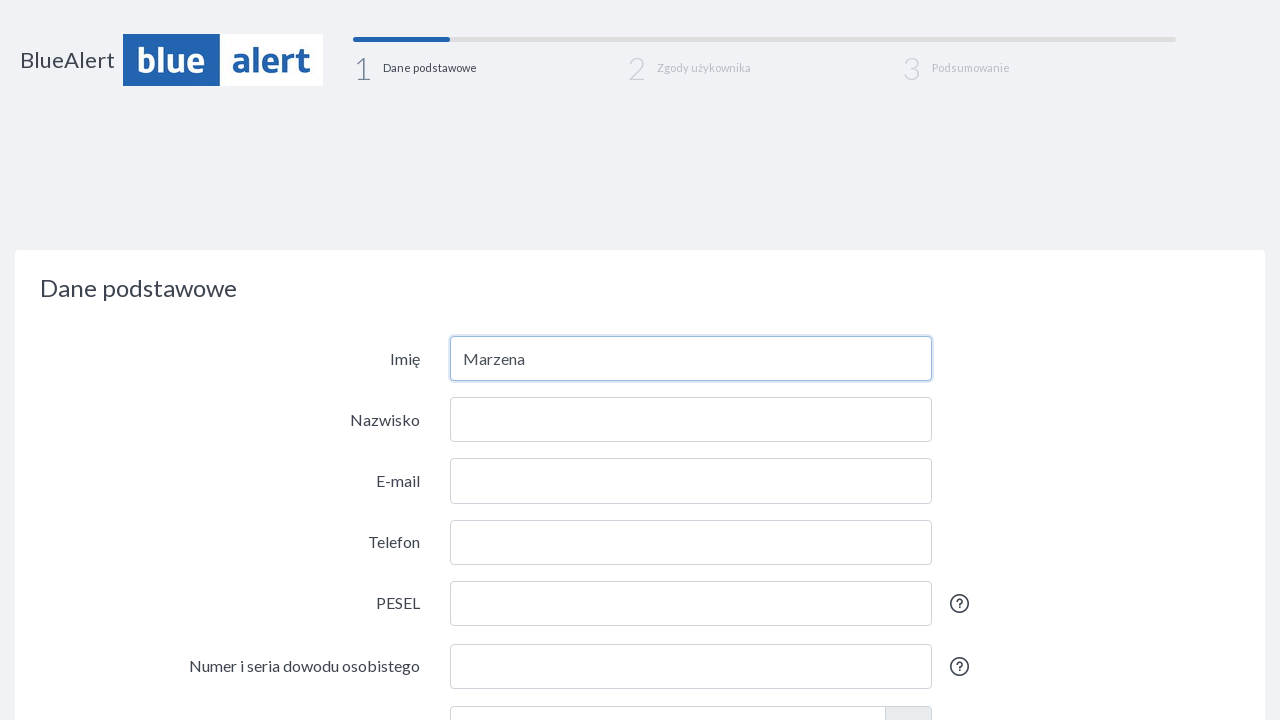

Filled last name field with 'Kowalska' on input[name='last_name']
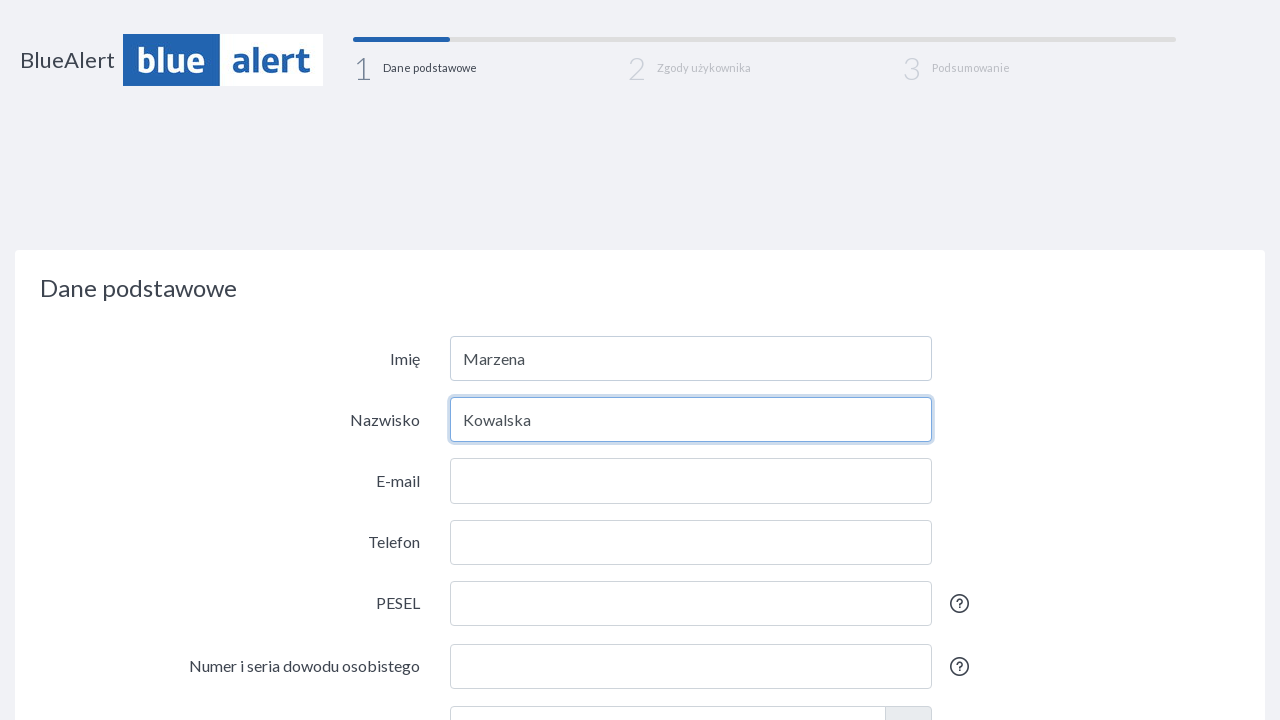

Filled email field with 'marzena.kowalska@mktest.pl' on input[name='email']
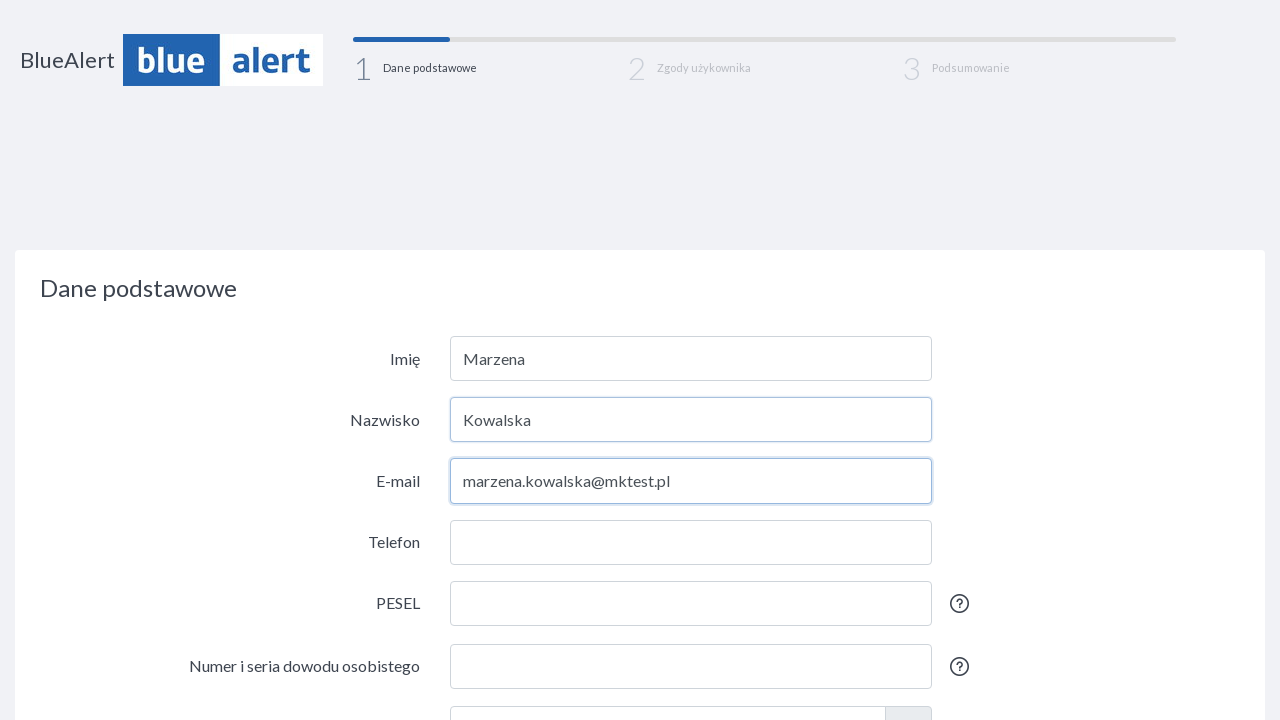

Filled phone field with '123456789' on input[name='phone']
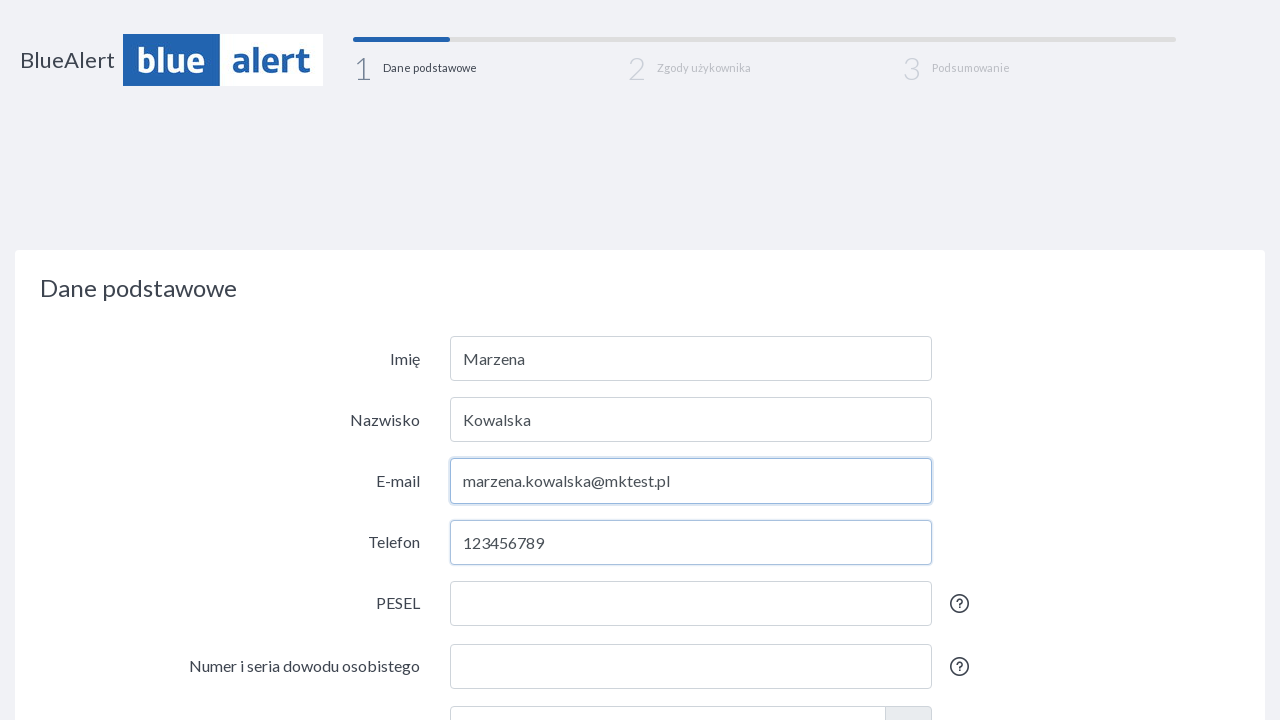

Filled PESEL field with '75070187942' on input[name='pesel']
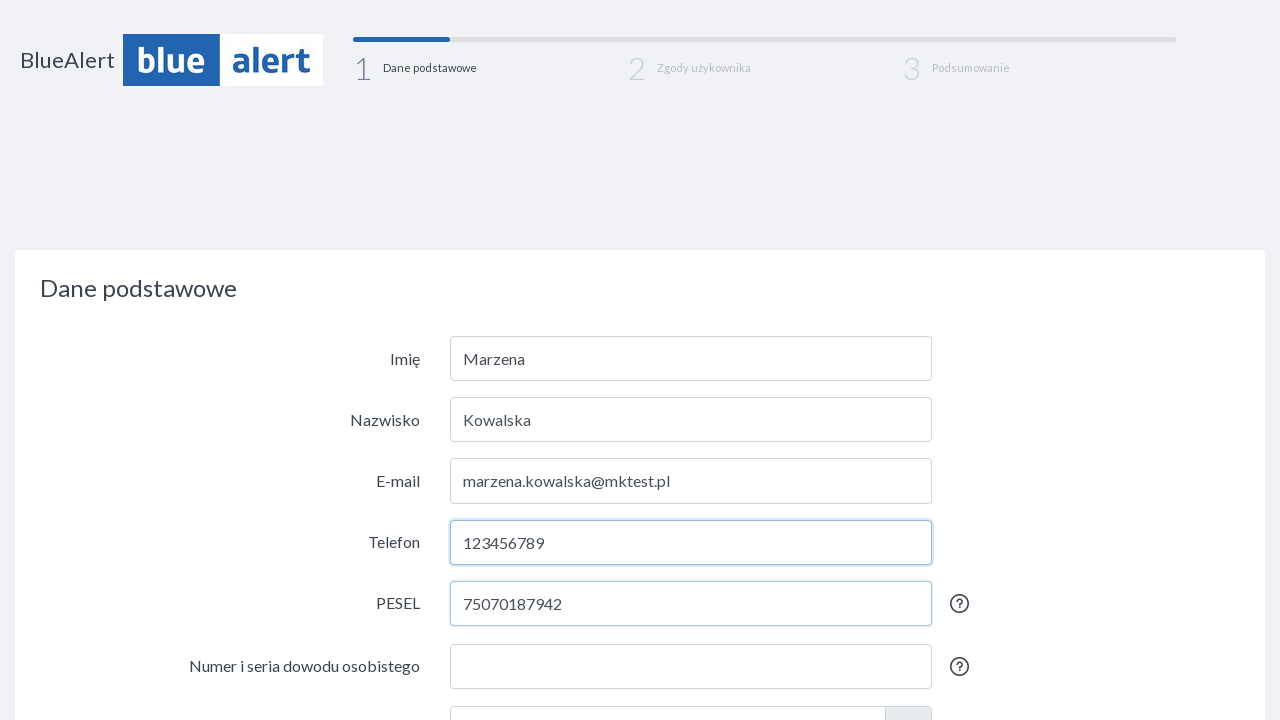

Filled ID number field with 'CUM273268' on input[name='id_numer']
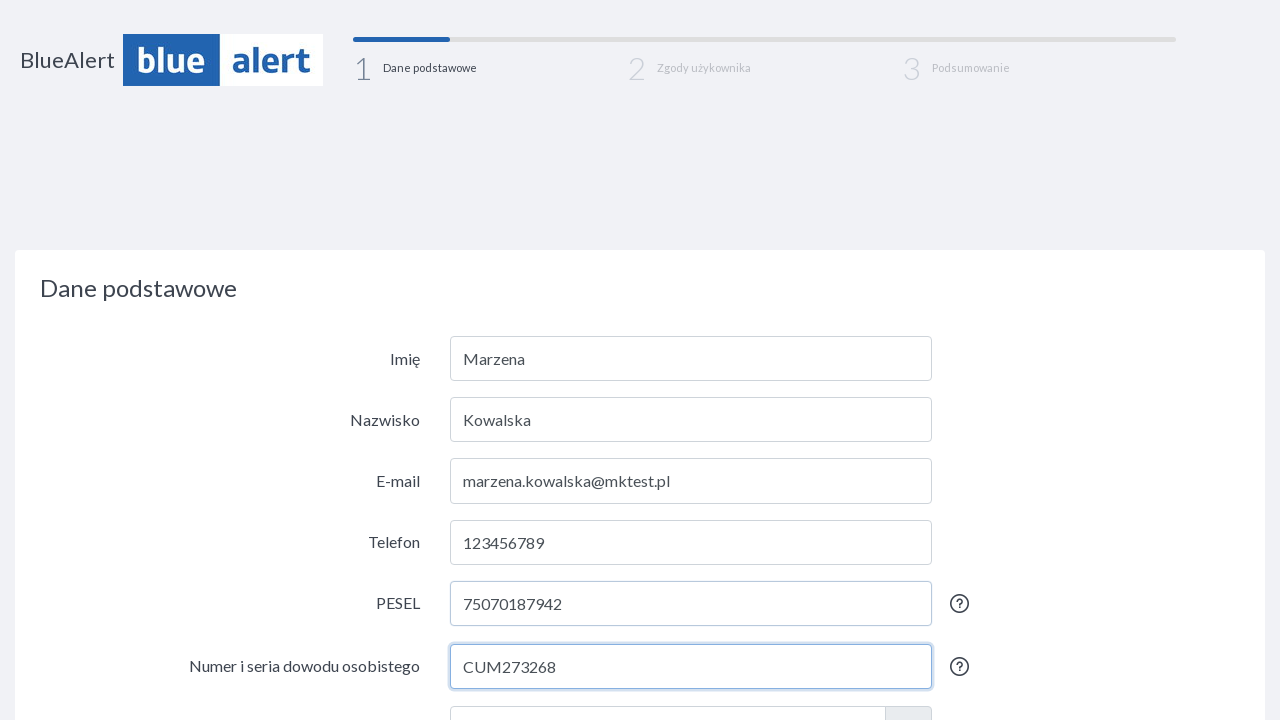

Filled date of birth field with '1975-07-01' on input[name='date']
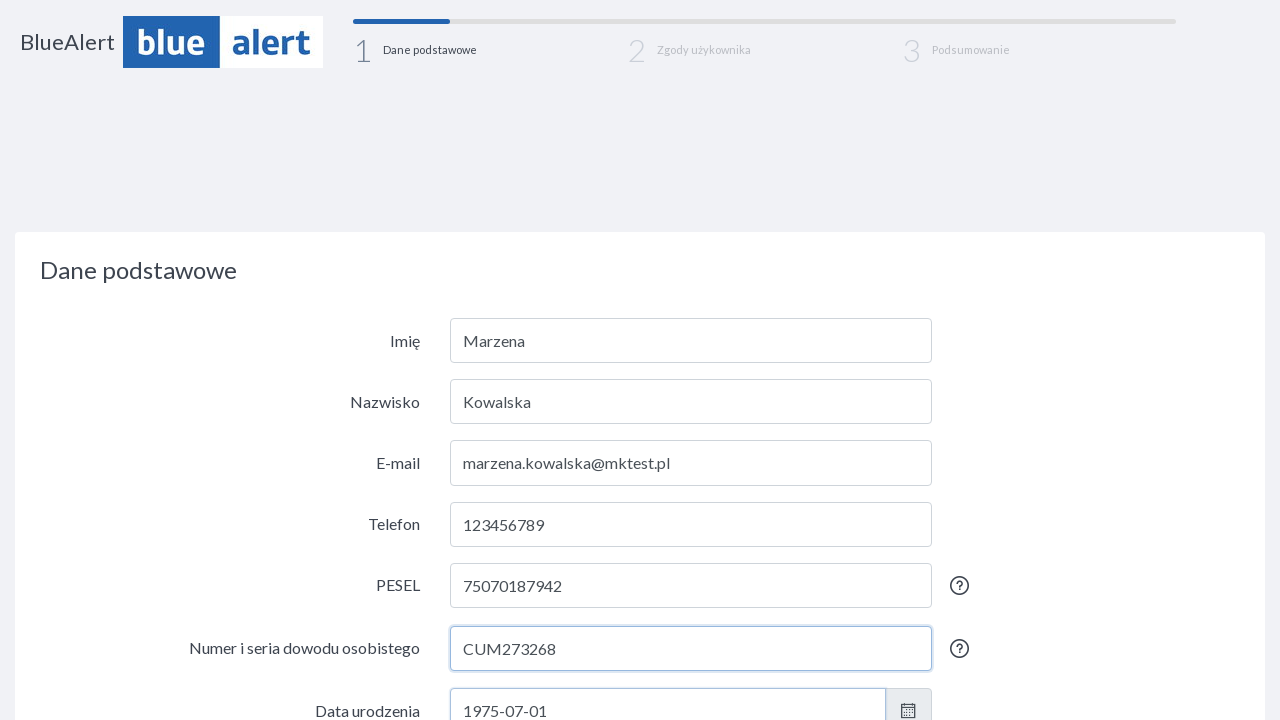

Clicked date picker append button at (909, 698) on [name='date'] + .input-group-append
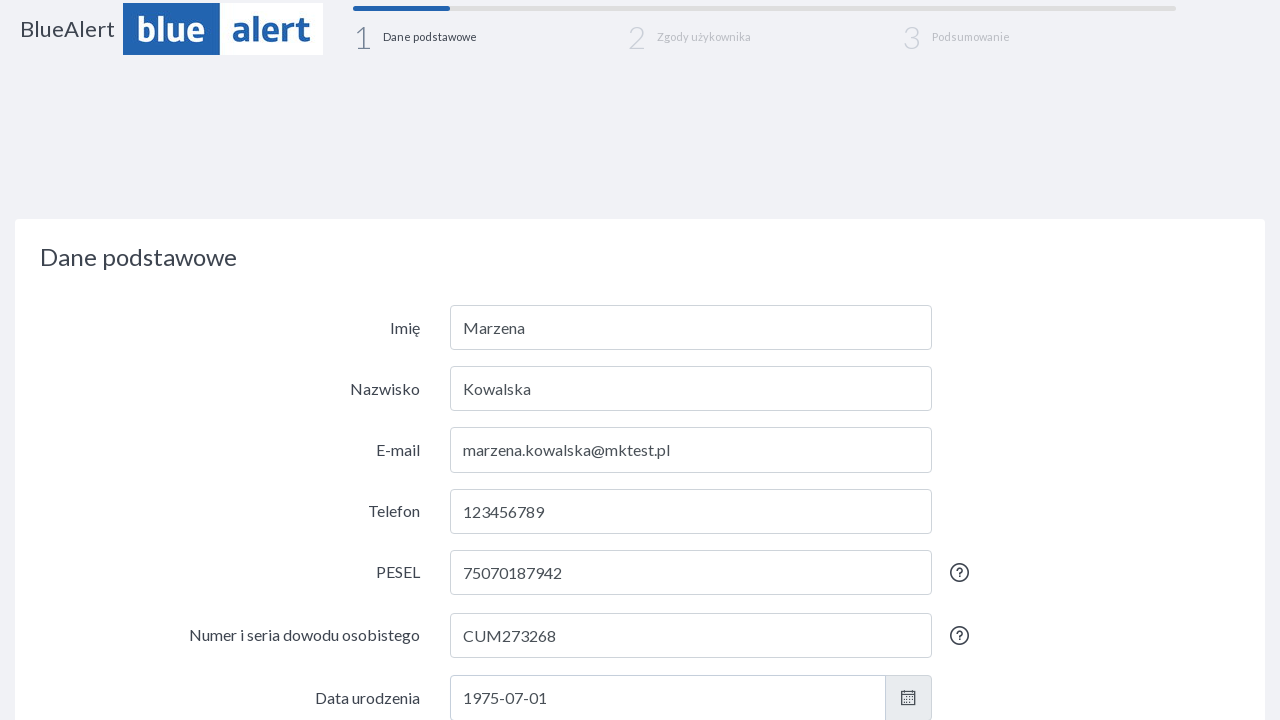

Clicked next button to proceed to next step at (562, 698) on #form_button_next
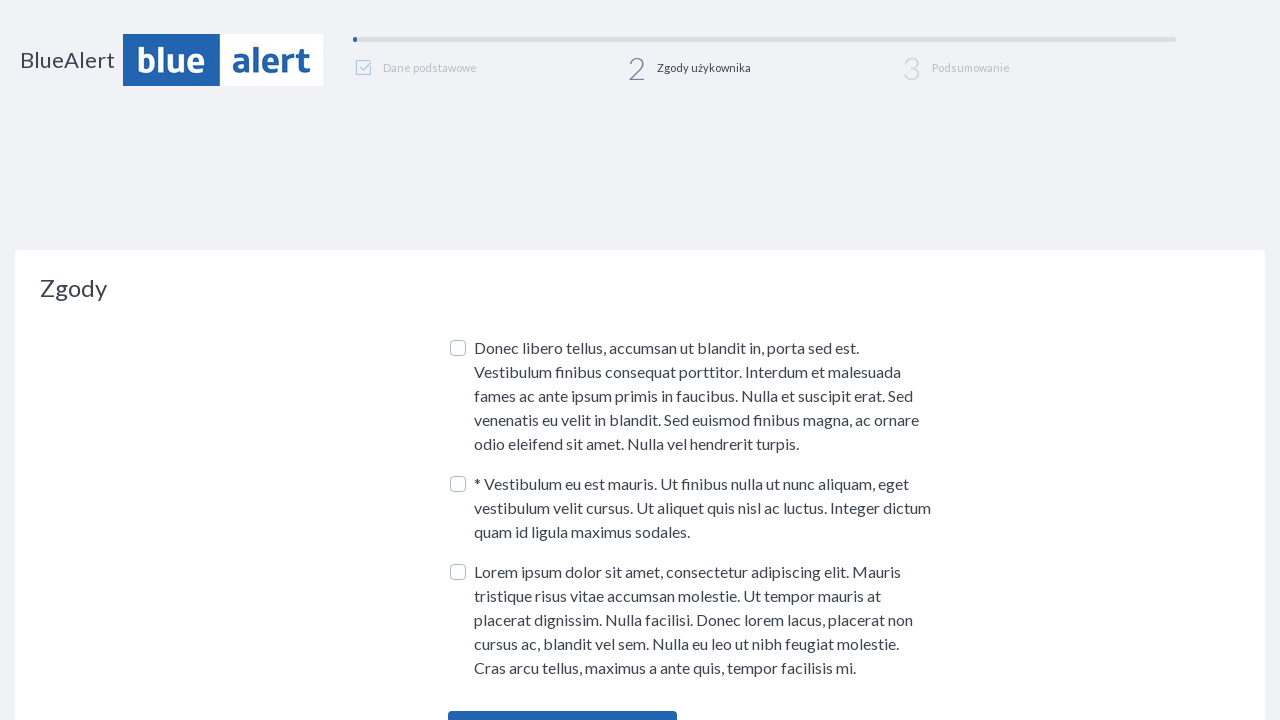

Next step loaded and active step indicator is visible
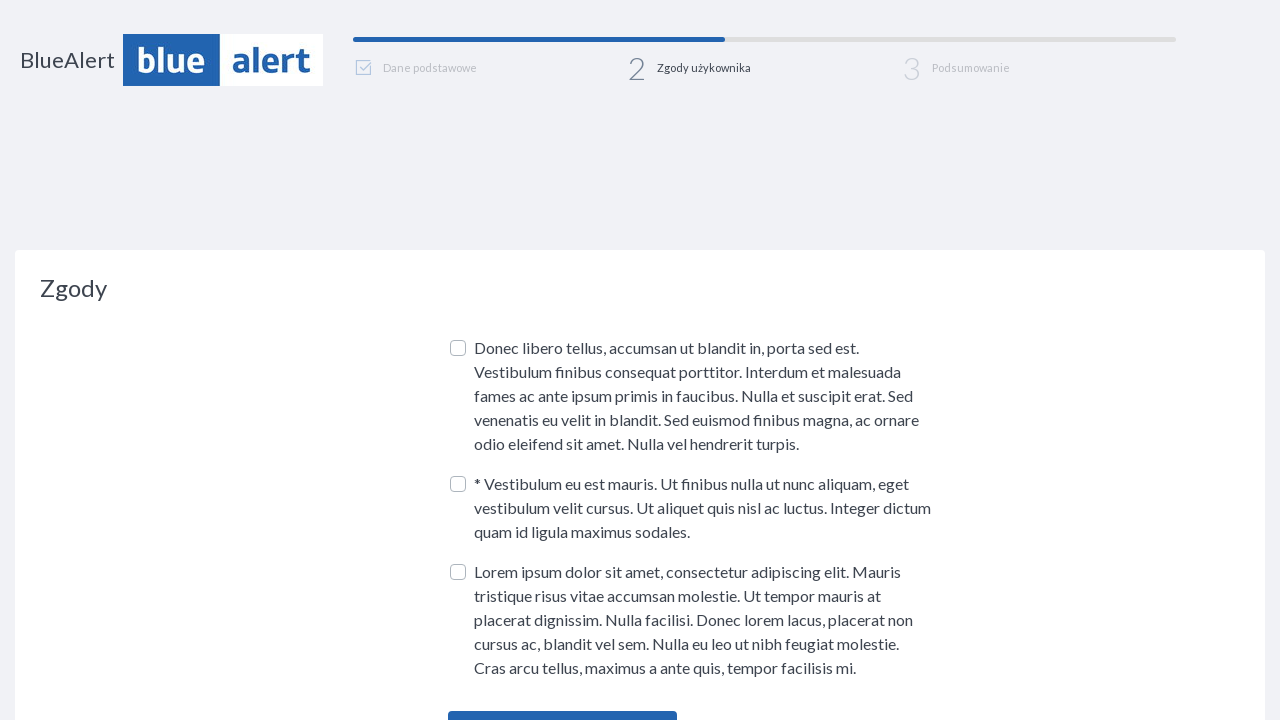

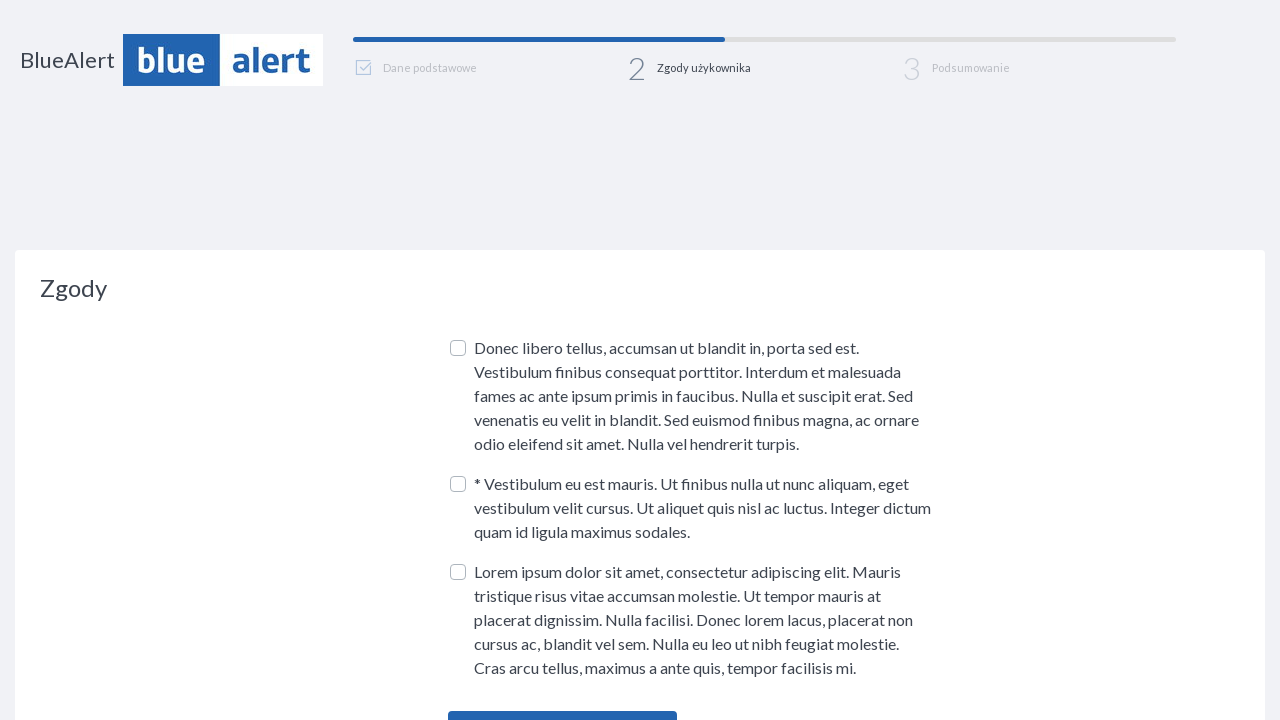